Tests clicking the Top Rated Real Languages link and verifying the page heading

Starting URL: https://www.99-bottles-of-beer.net/toplist.html

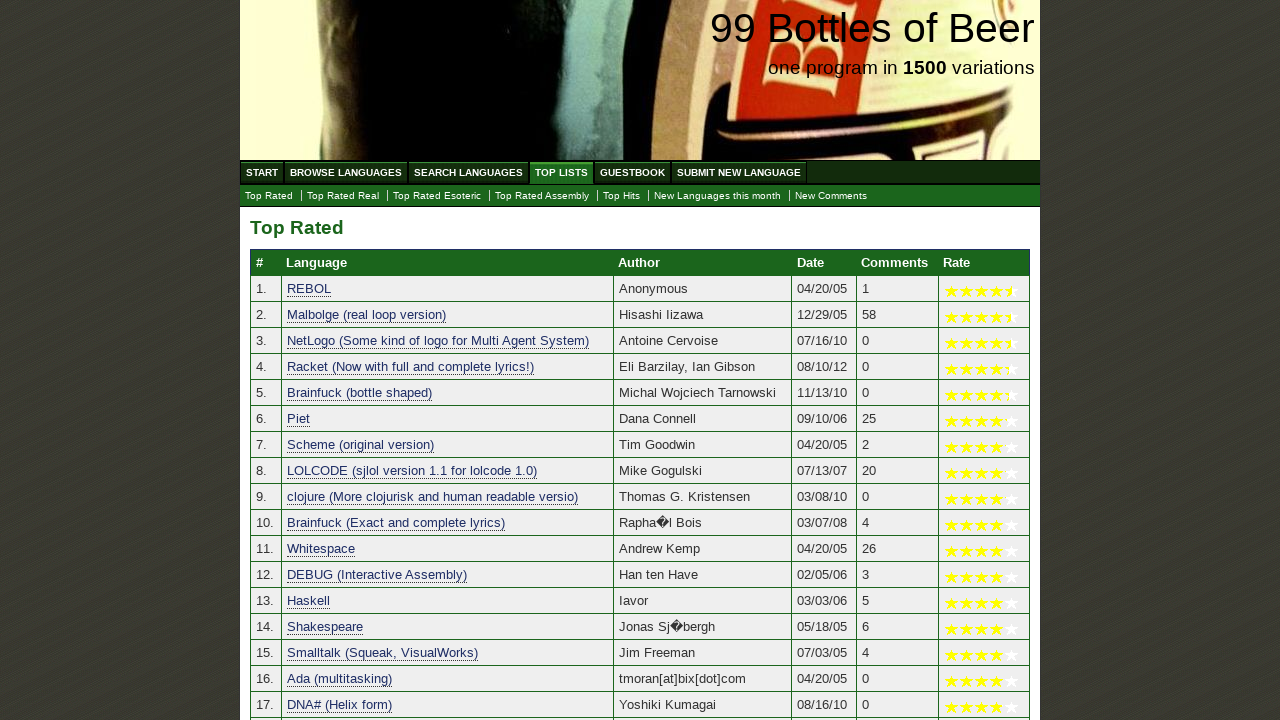

Clicked the Top Rated Real Languages link at (343, 196) on a[href='./toplist_real.html']
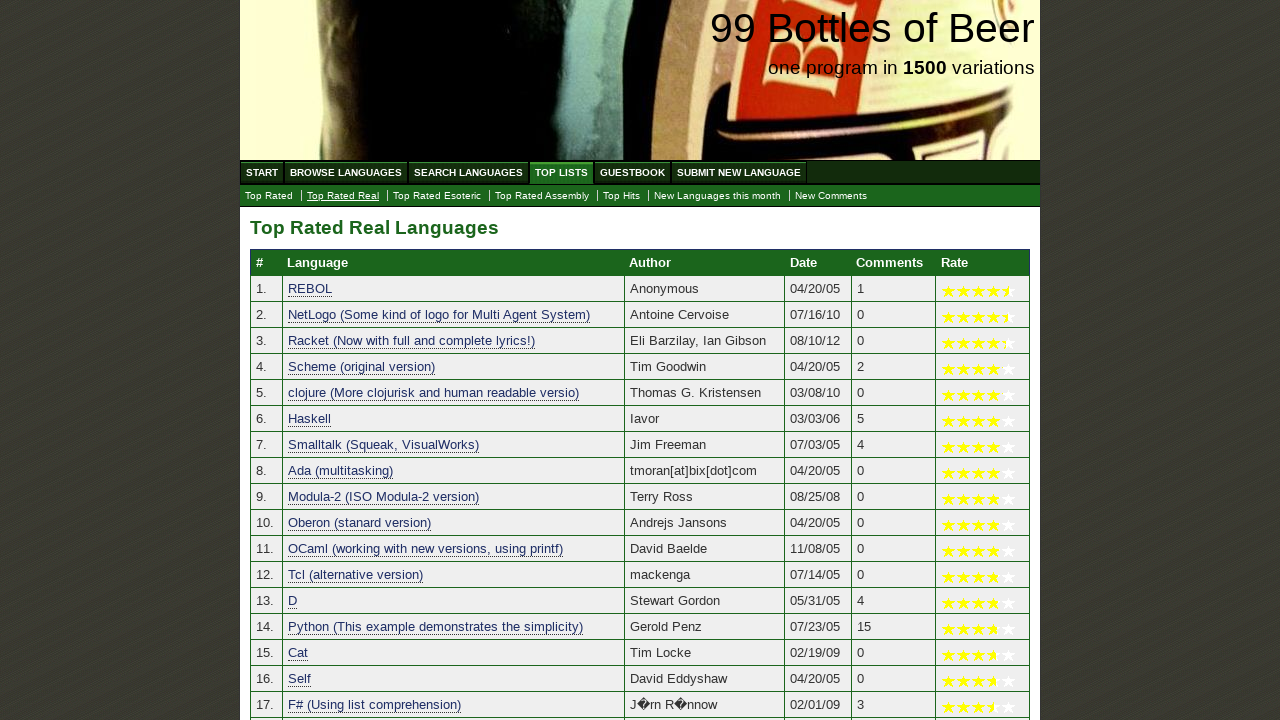

Waited for page heading to load
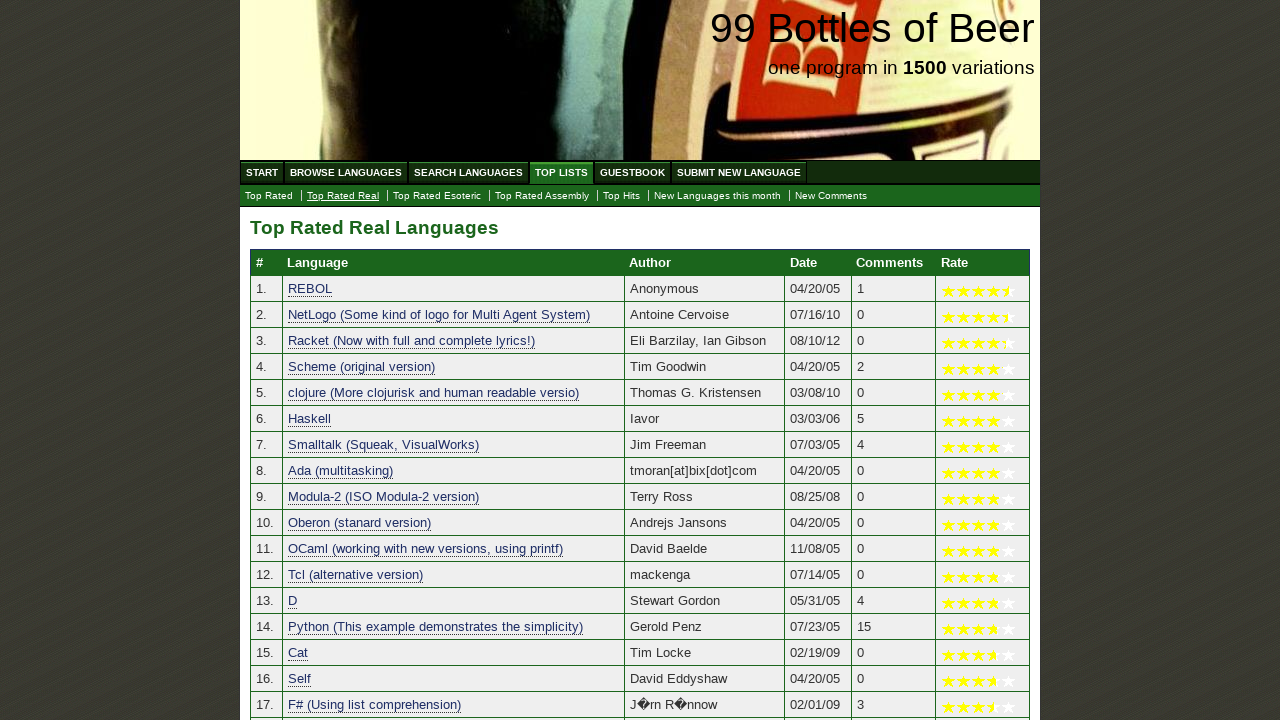

Located the page heading element
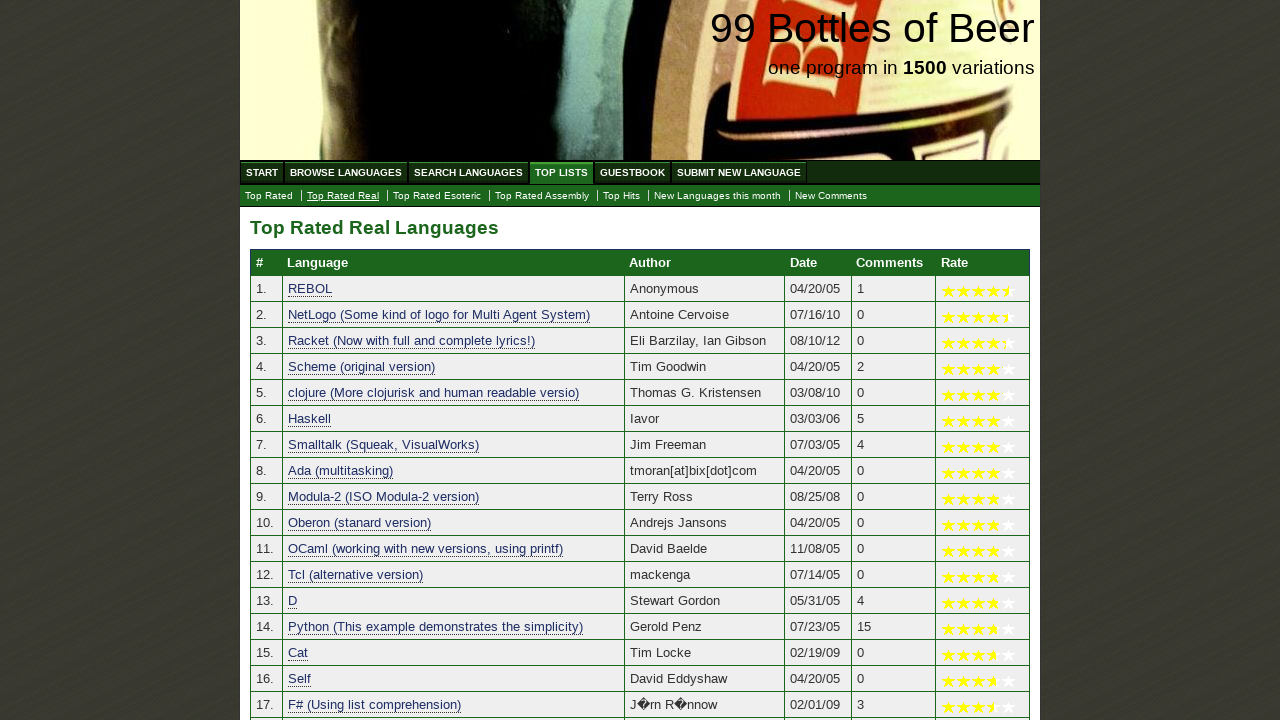

Verified heading displays 'Top Rated Real Languages'
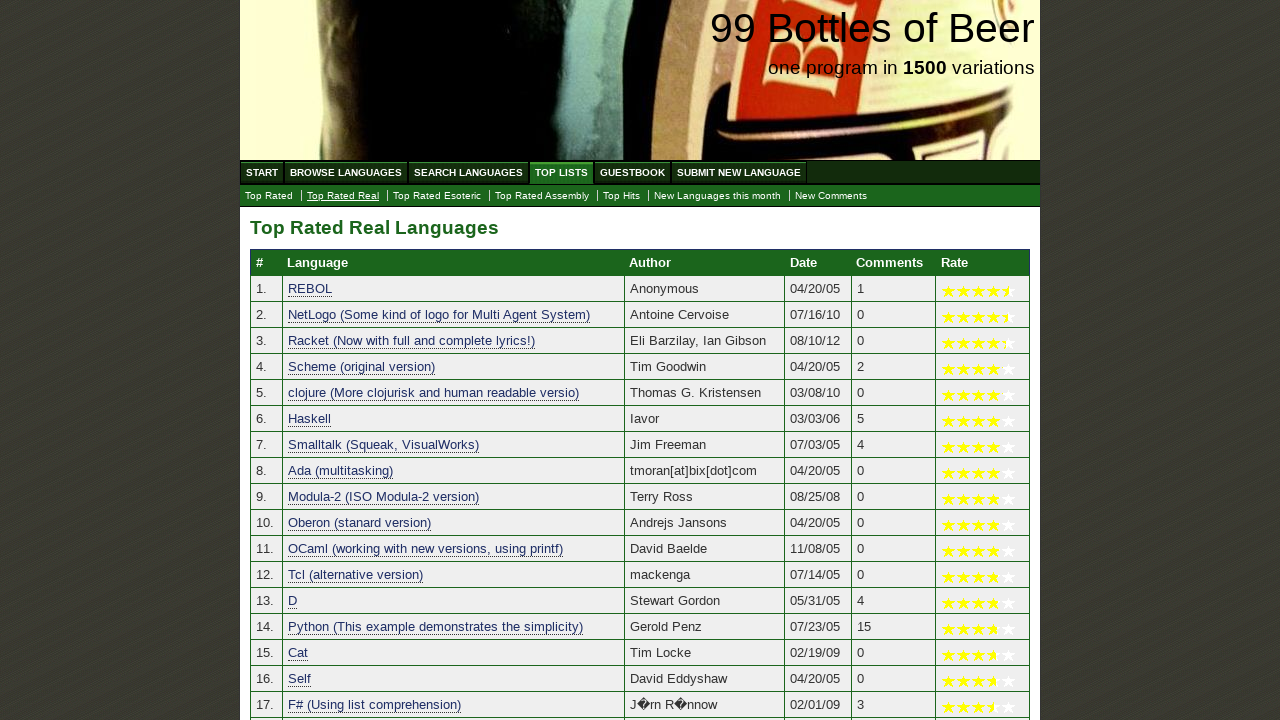

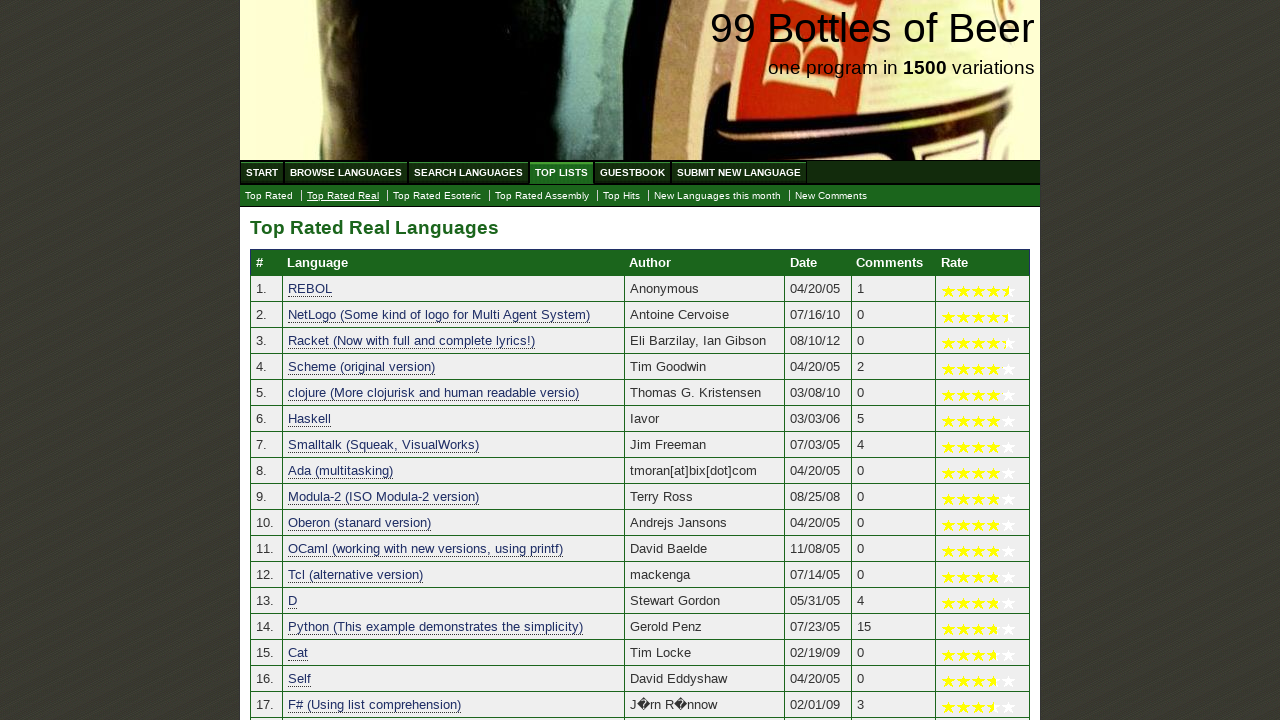